Tests registration form validation when password confirmation doesn't match the original password

Starting URL: https://alada.vn/tai-khoan/dang-ky.html

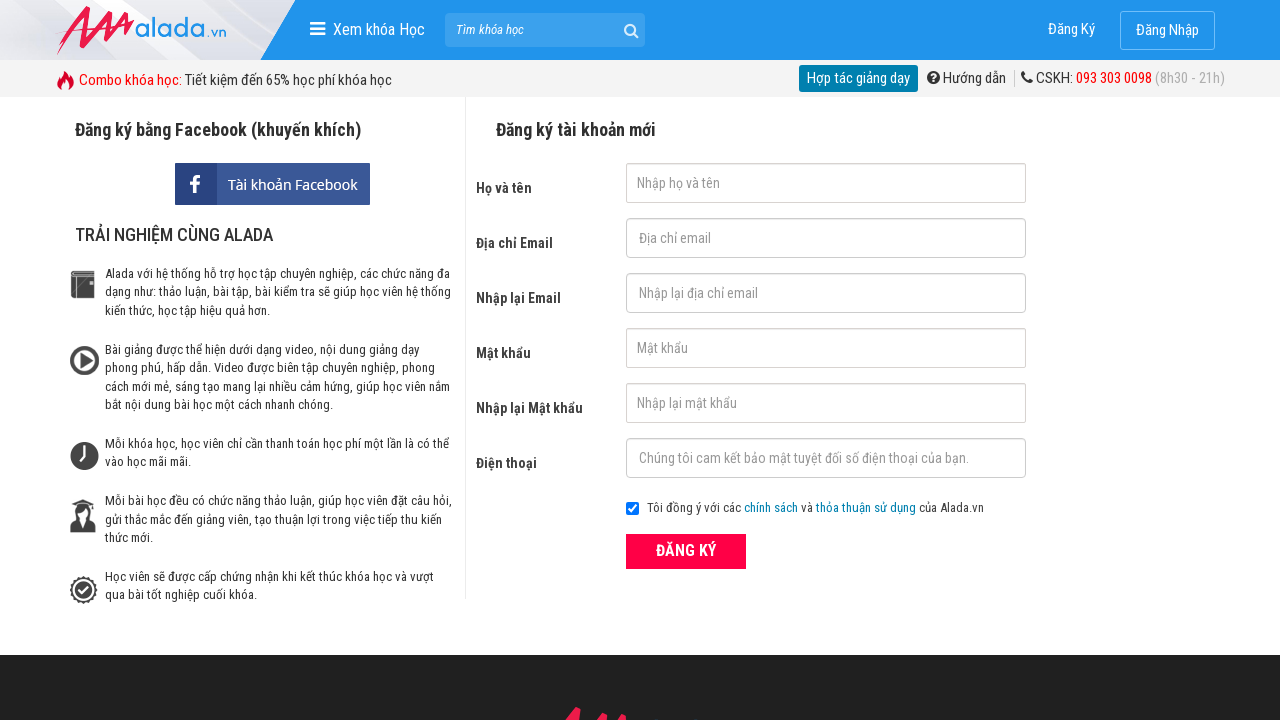

Filled first name field with 'Binh Nguyen' on #txtFirstname
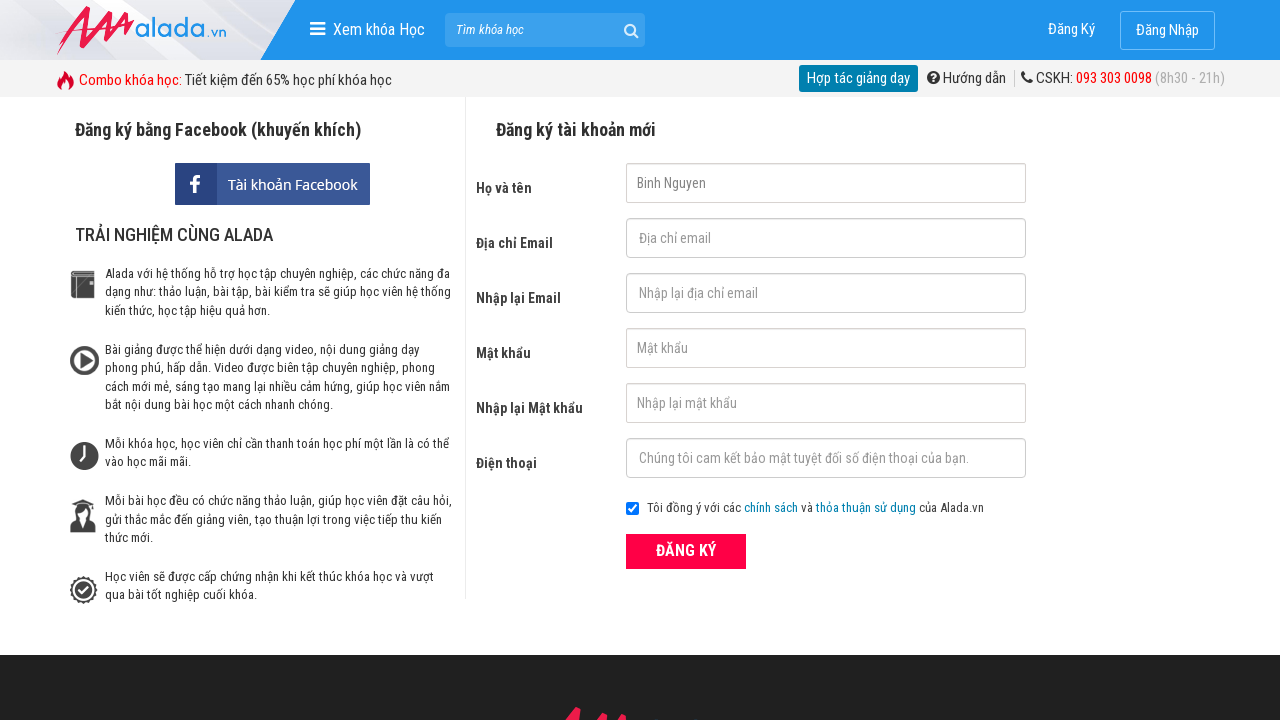

Filled email field with 'Binh@gmail.com' on #txtEmail
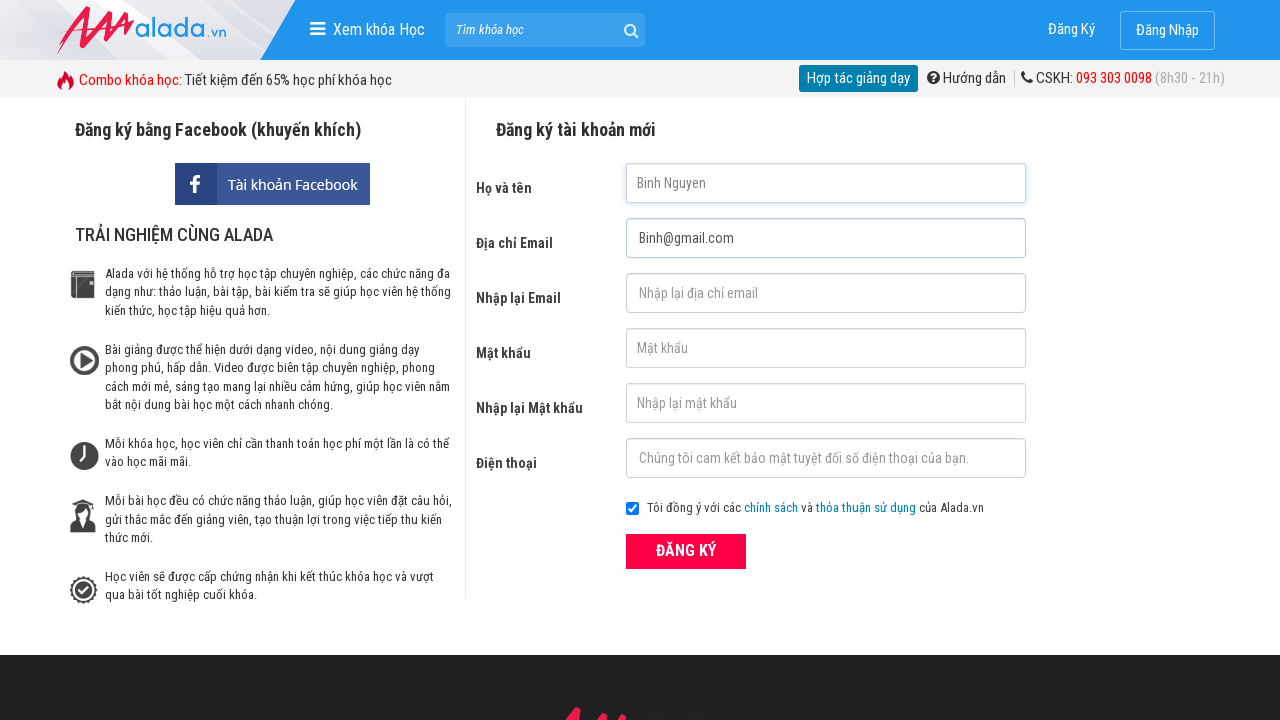

Filled confirm email field with 'Binh@gmail.com' on #txtCEmail
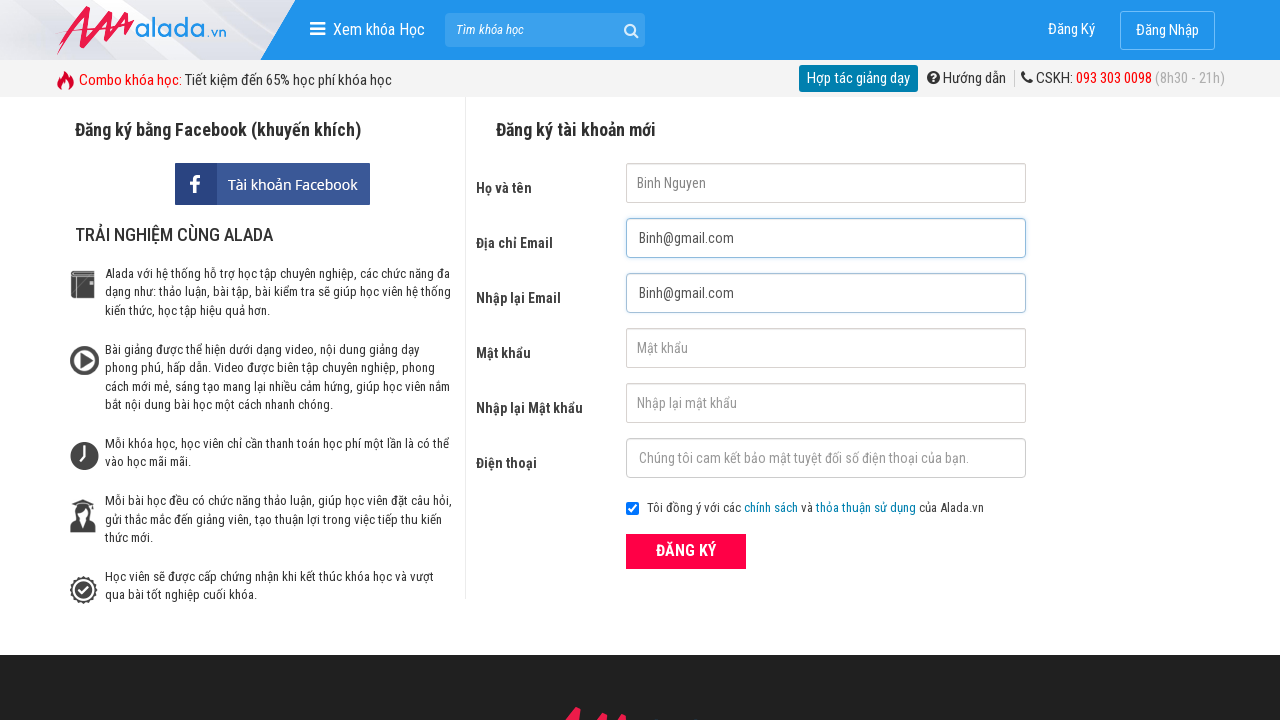

Filled password field with 'Binh11' on input#txtPassword
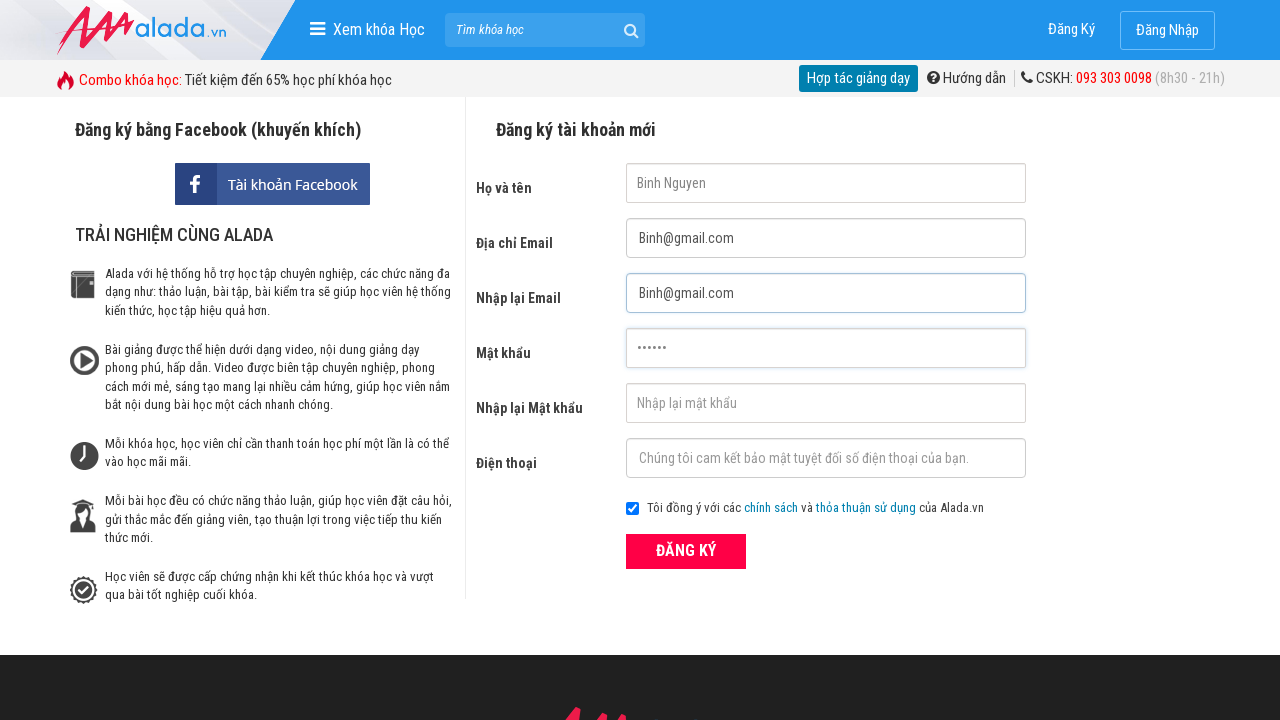

Filled confirm password field with mismatched password 'Binh12' on input#txtCPassword
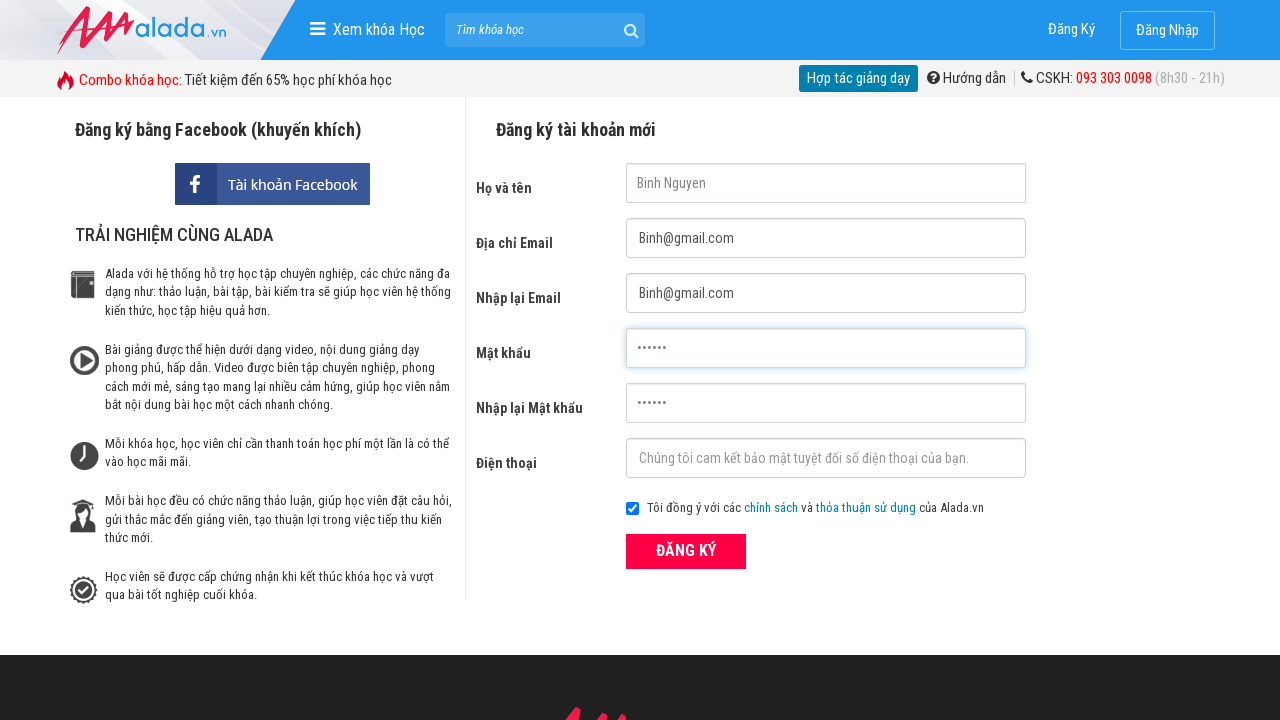

Filled phone field with '0902623207' on #txtPhone
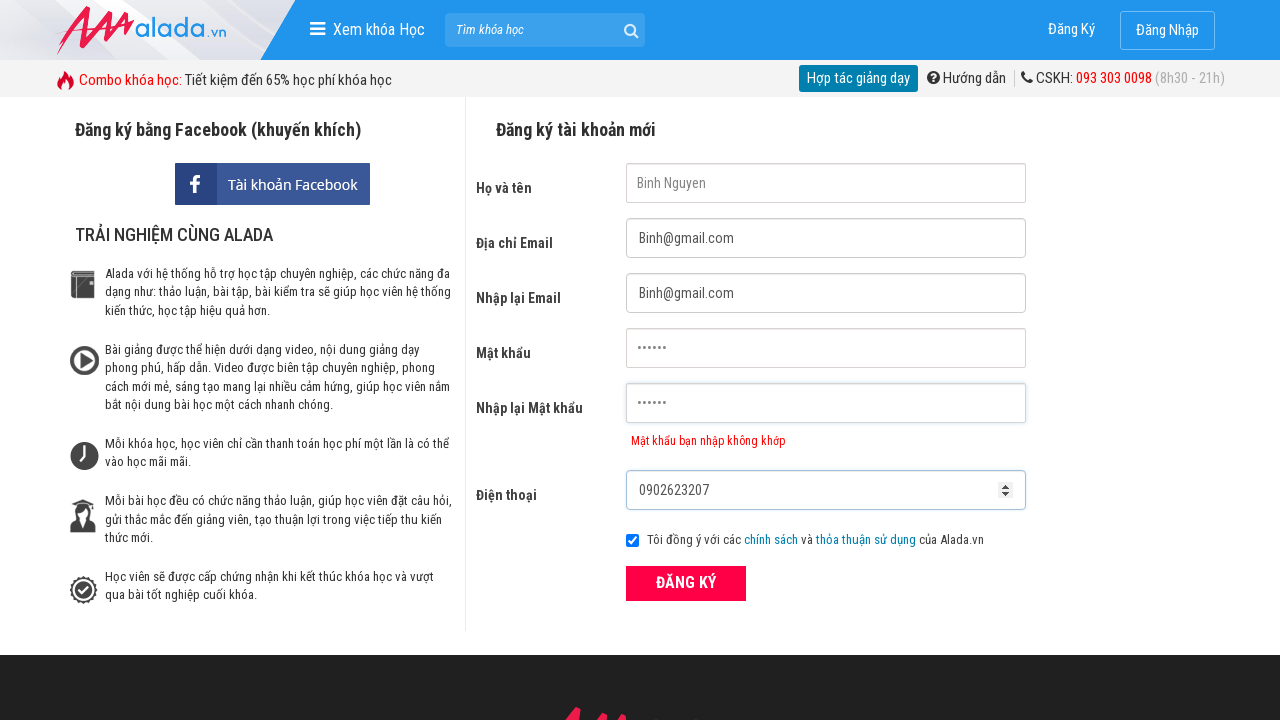

Clicked submit button to attempt registration with mismatched passwords at (686, 583) on button[type='submit']
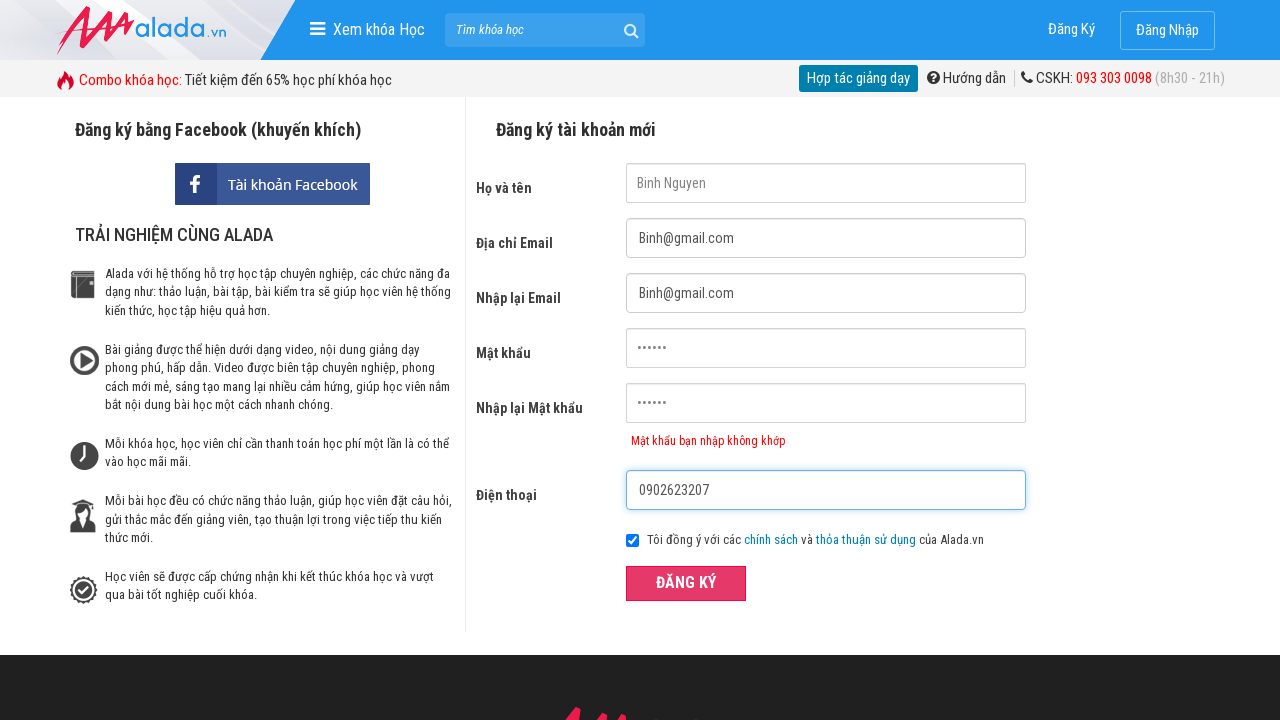

Password mismatch error message appeared on confirm password field
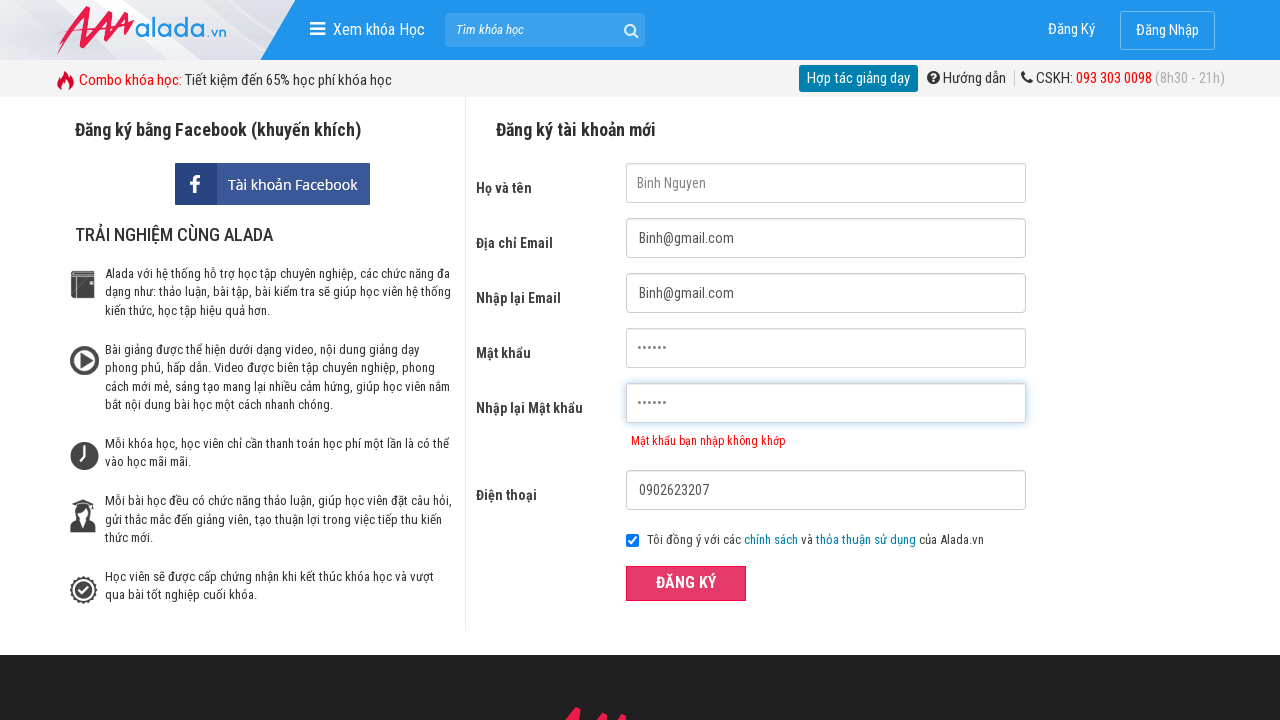

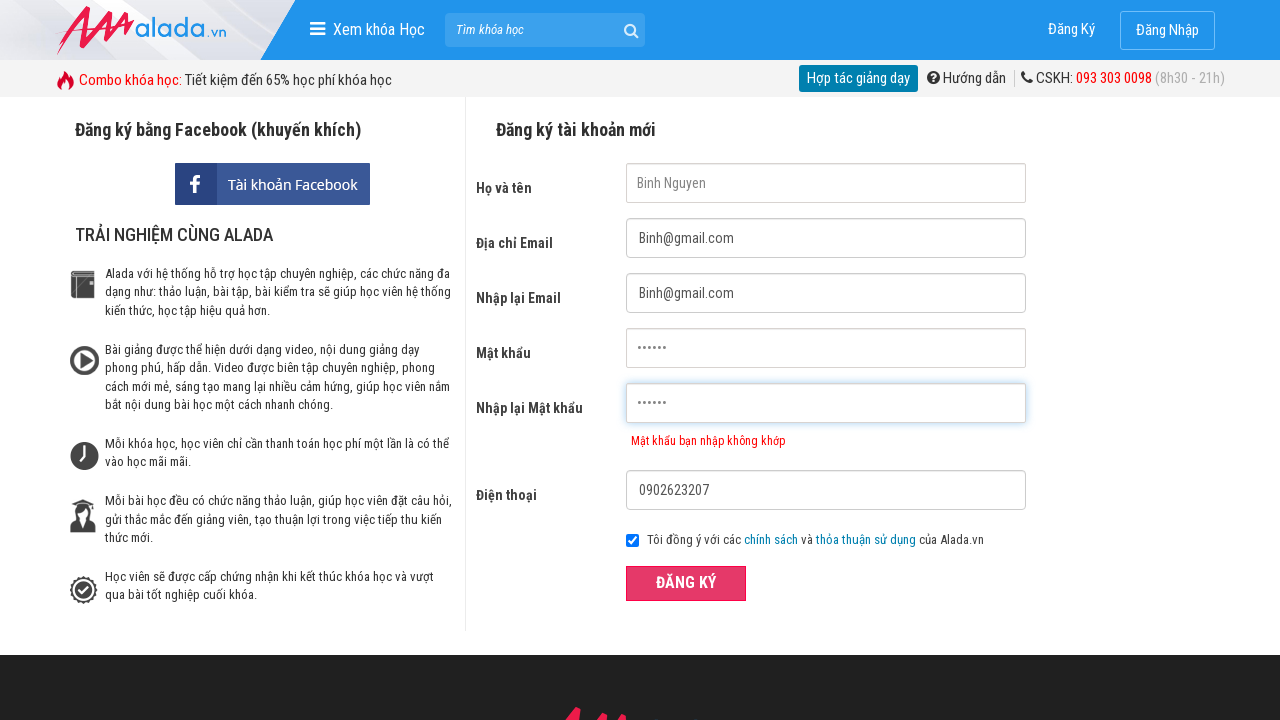